Navigates to the Browserbase homepage and verifies the page loads successfully

Starting URL: https://browserbase.com/

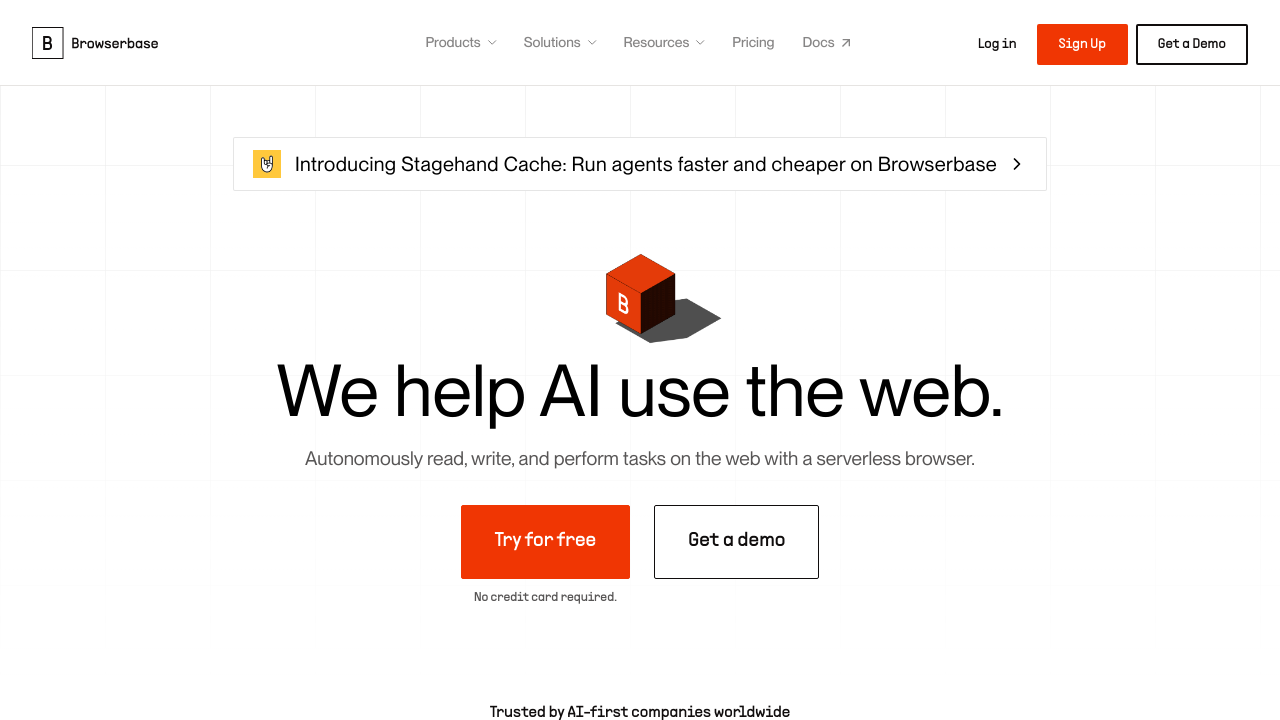

Navigated to Browserbase homepage and waited for DOM content to load
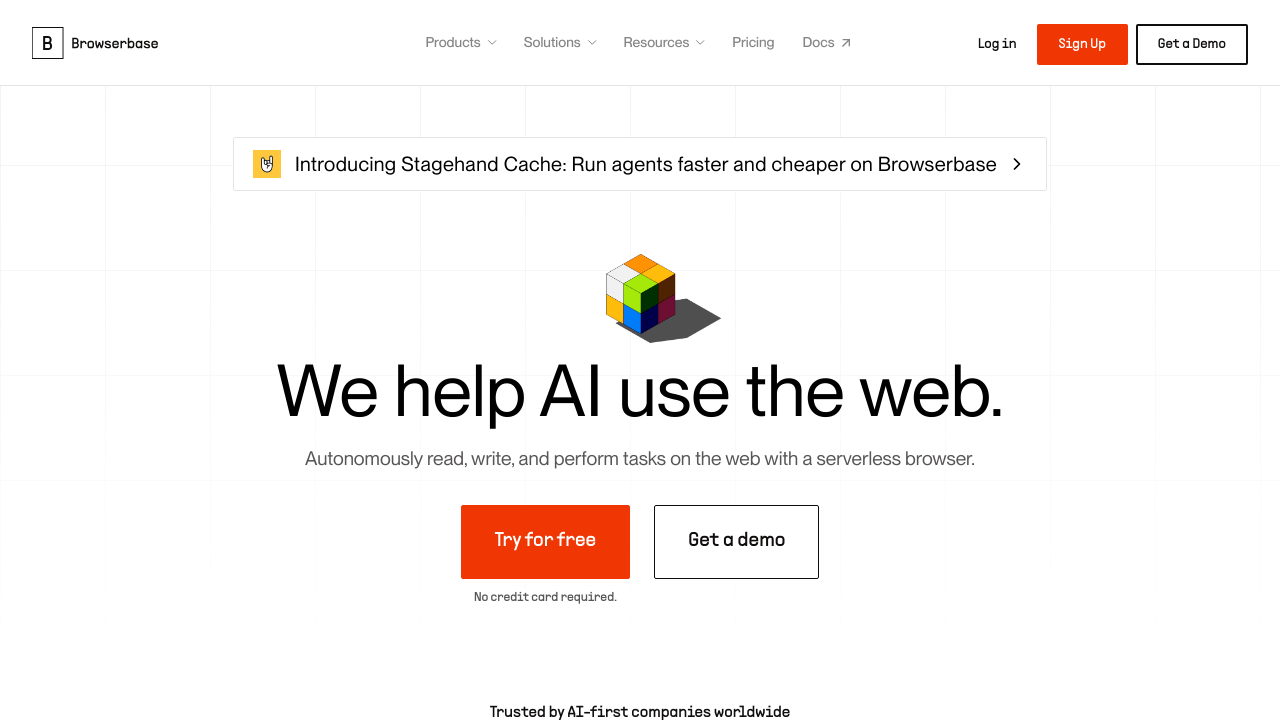

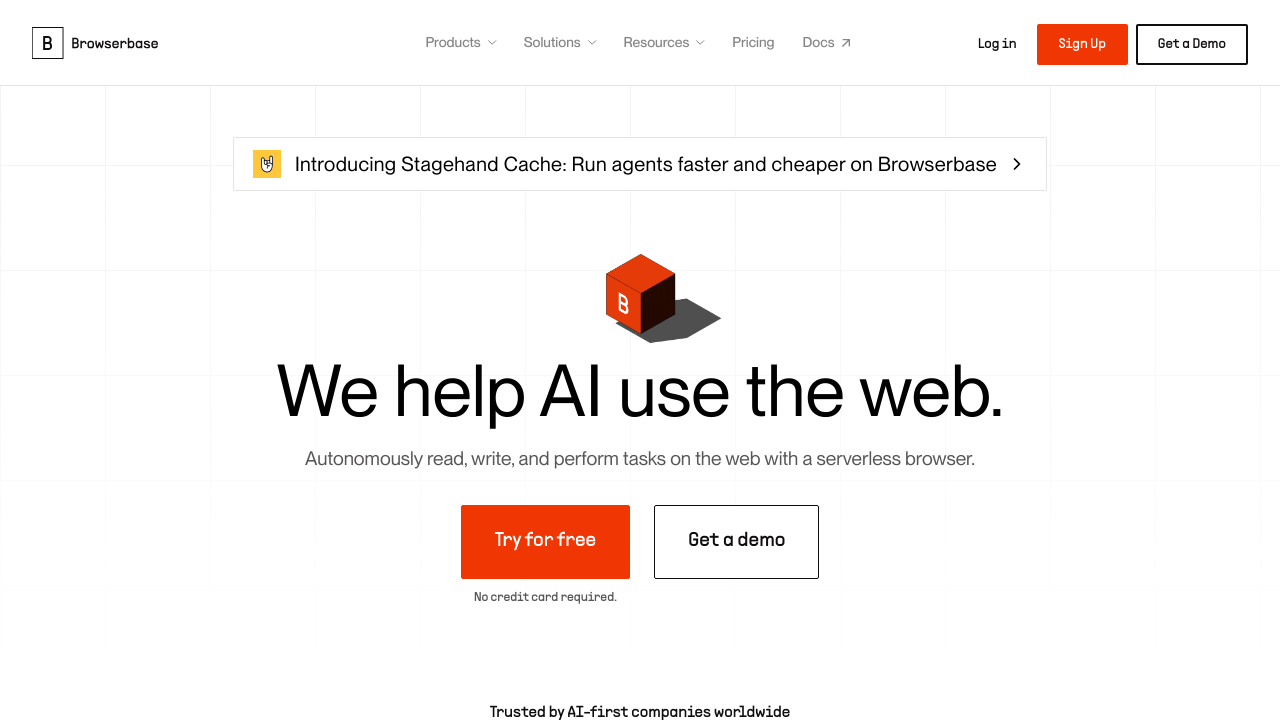